Navigates to RedBus website and waits for the page to load, observing any console messages during page load.

Starting URL: https://www.redbus.in/

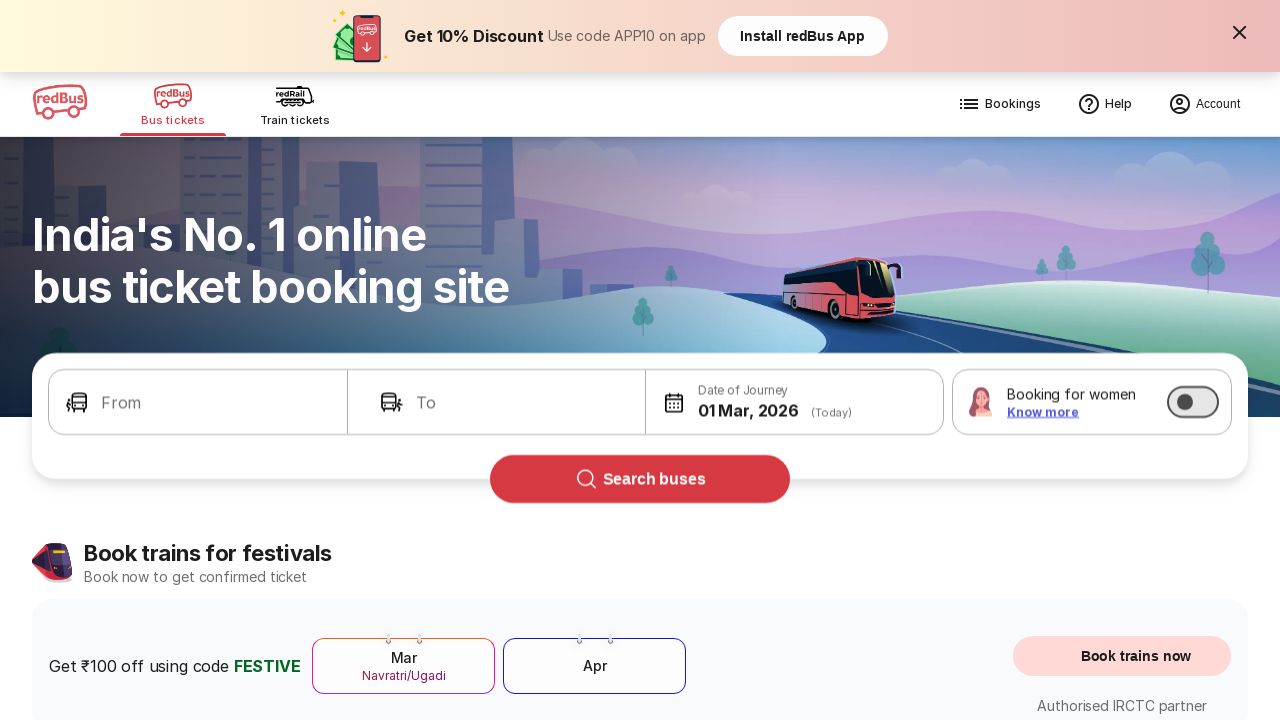

Set up console message listener to observe all console messages
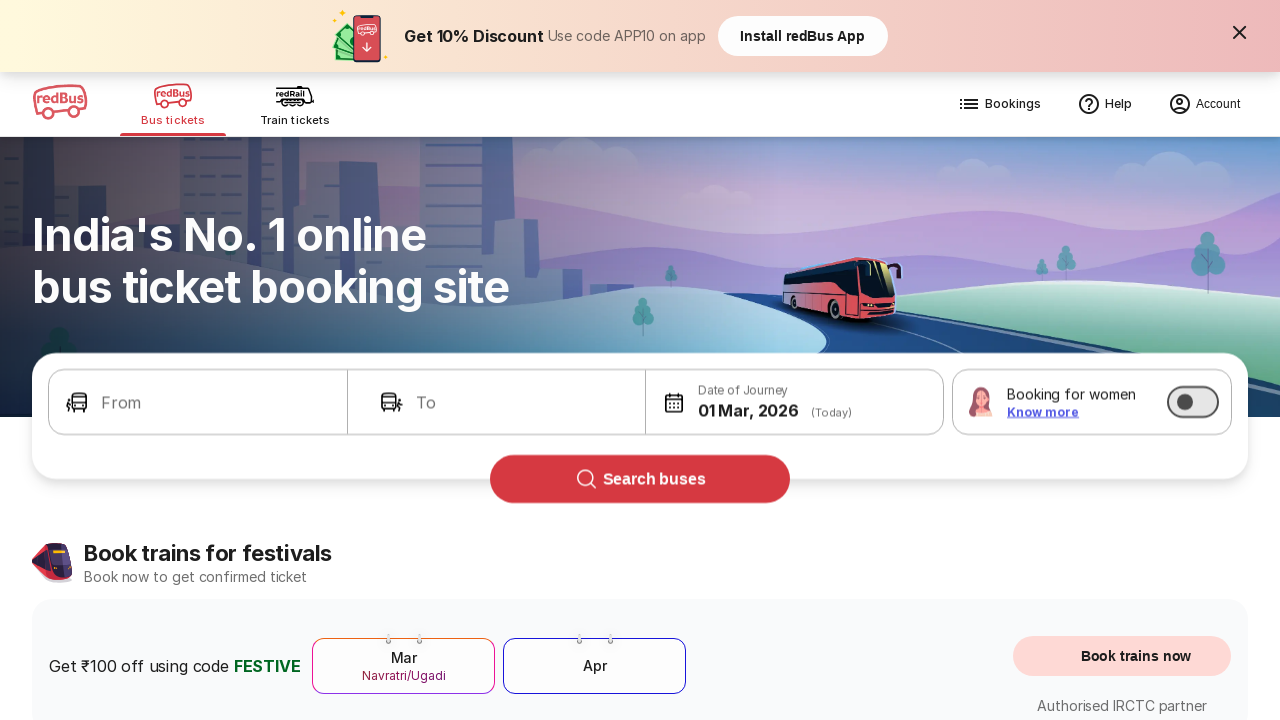

RedBus website page fully loaded with networkidle state
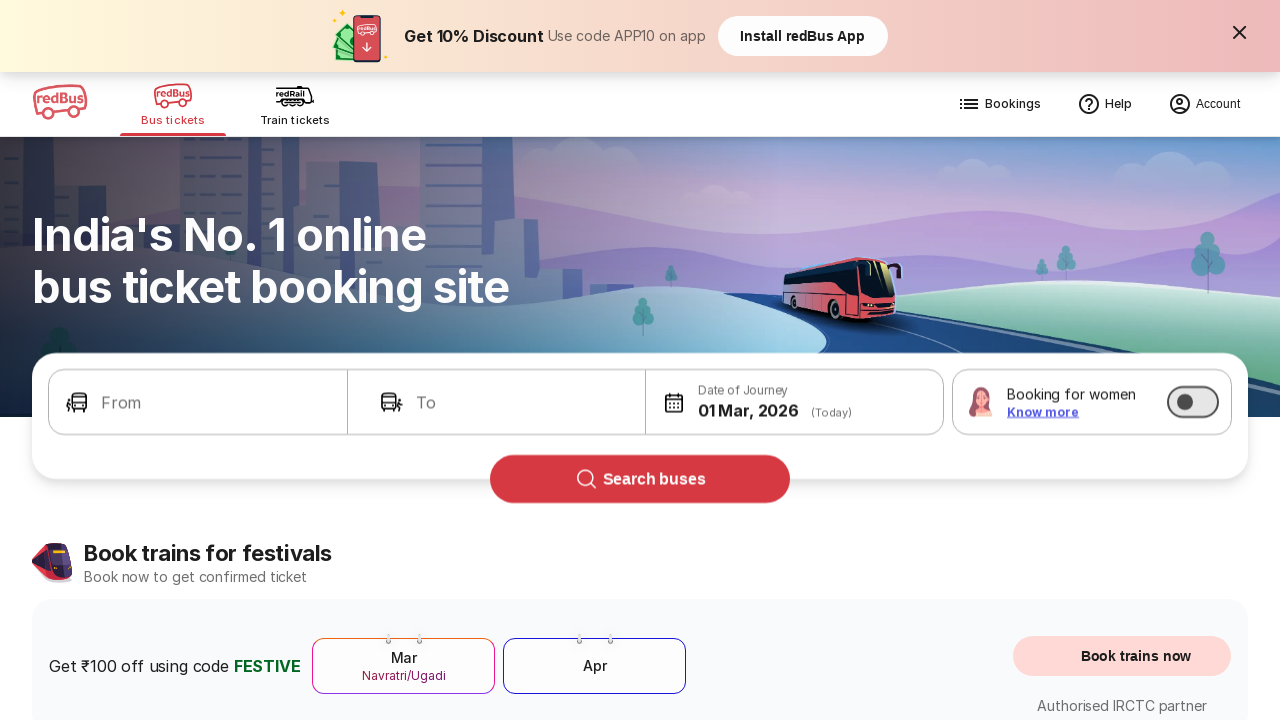

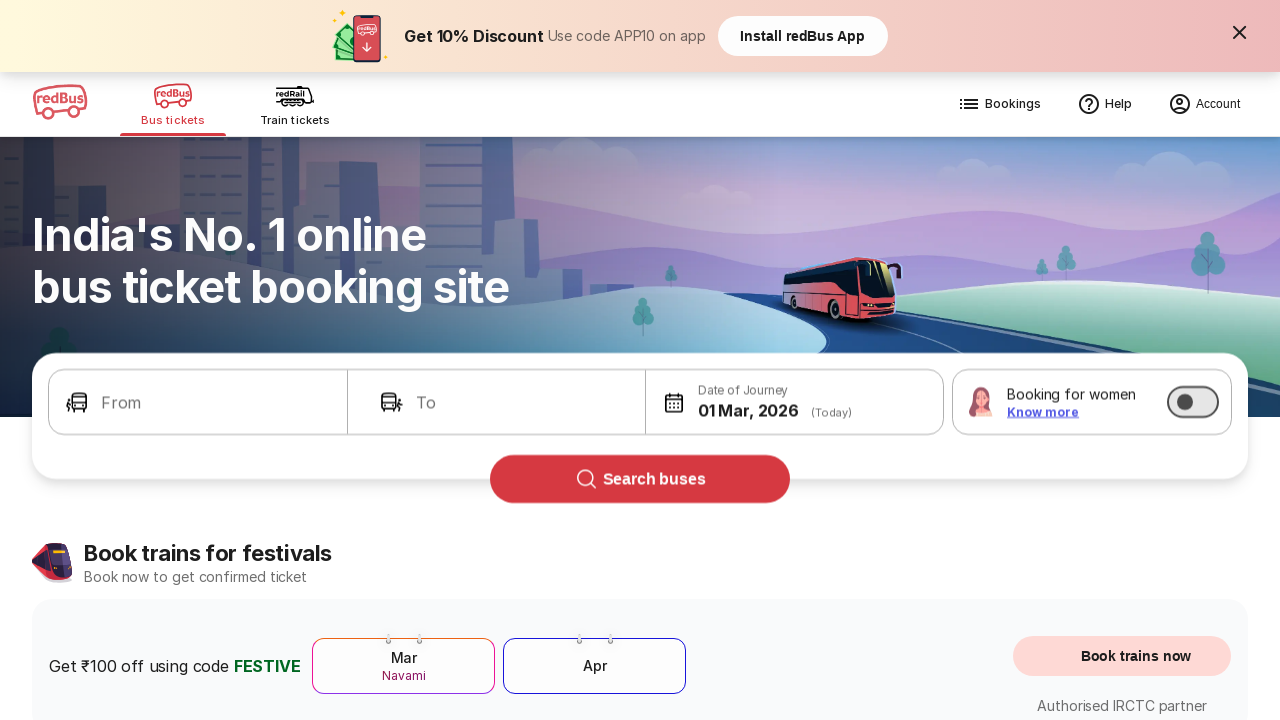